Tests that the todo counter displays the current number of items as items are added.

Starting URL: https://demo.playwright.dev/todomvc

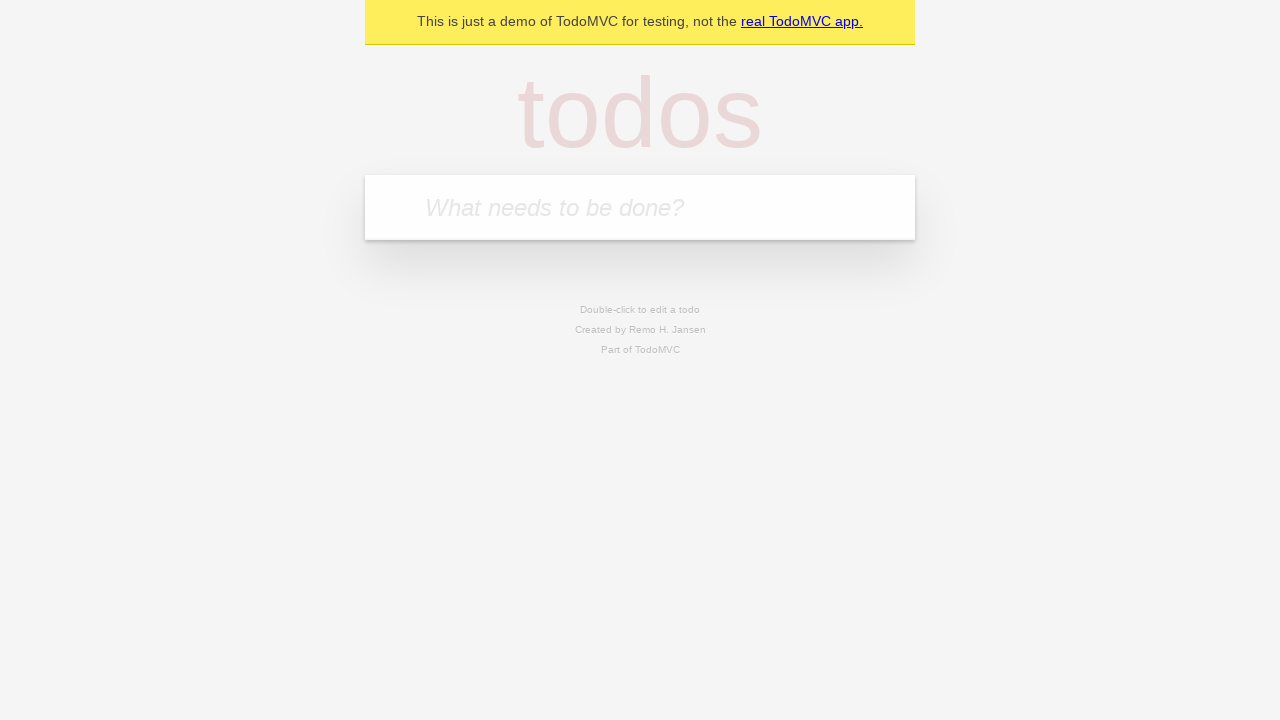

Filled todo input field with 'buy some cheese' on internal:attr=[placeholder="What needs to be done?"i]
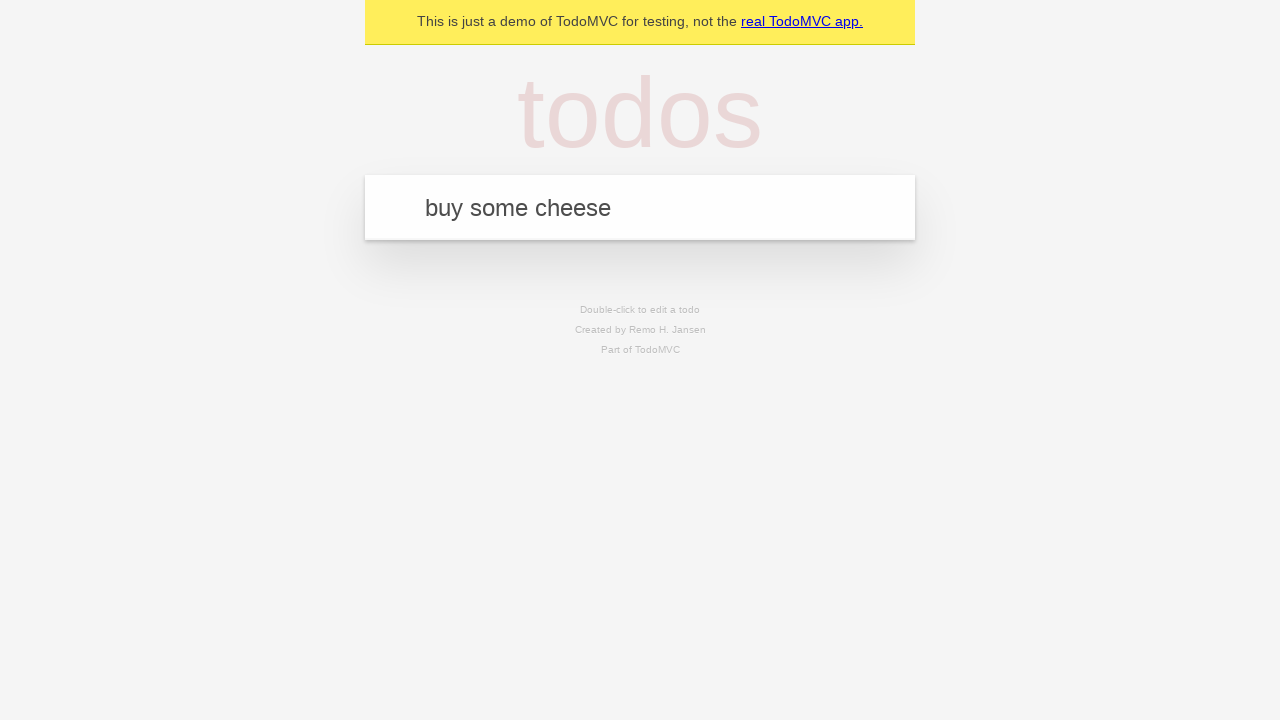

Pressed Enter to add first todo item on internal:attr=[placeholder="What needs to be done?"i]
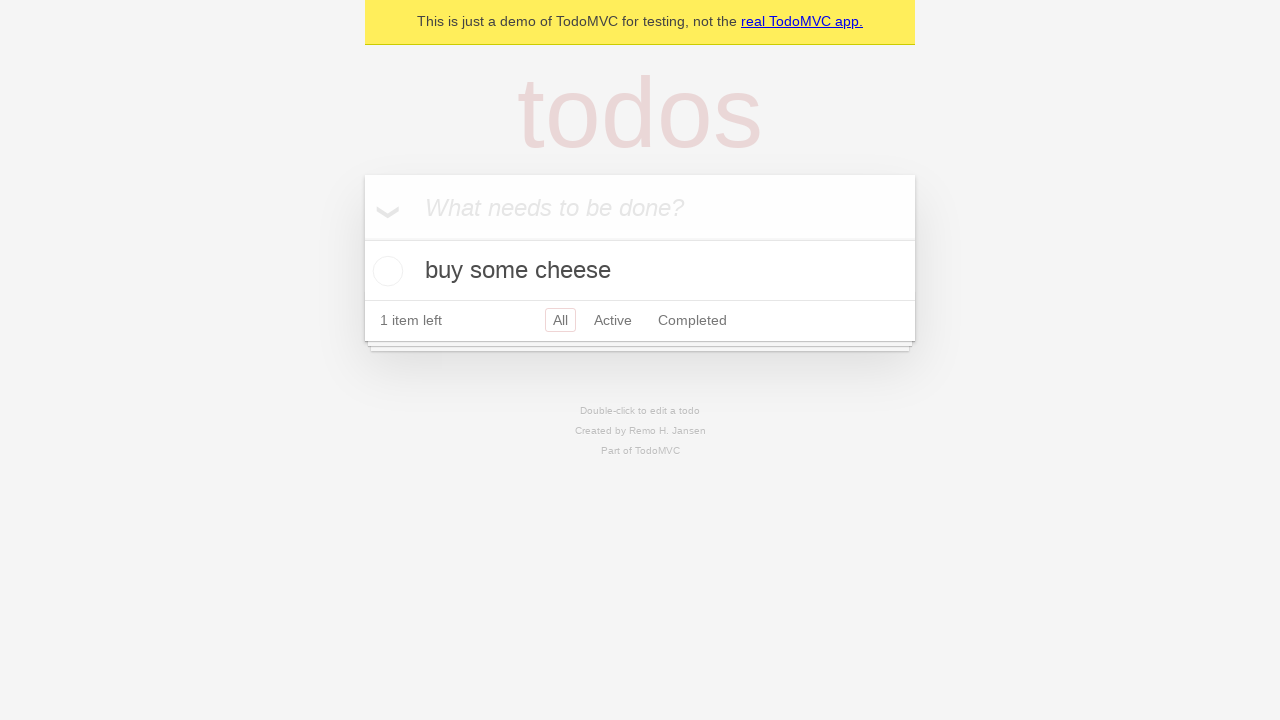

Todo counter element appeared after adding first item
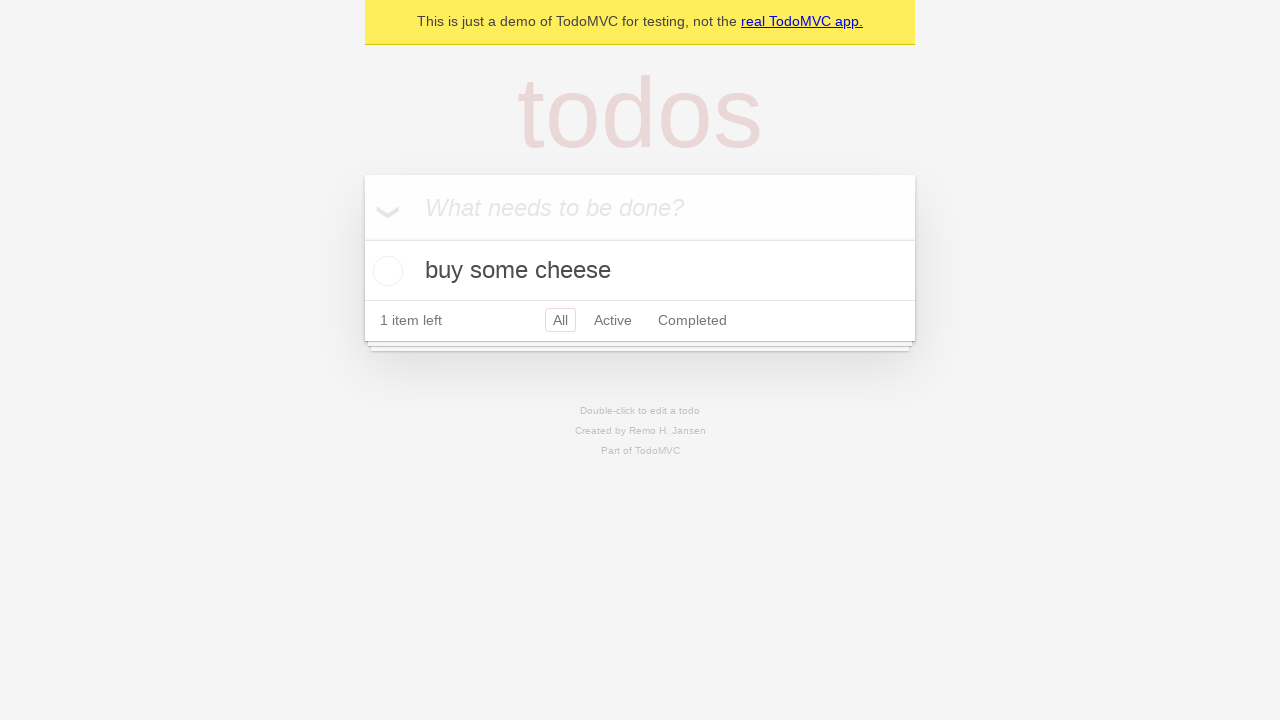

Filled todo input field with 'feed the cat' on internal:attr=[placeholder="What needs to be done?"i]
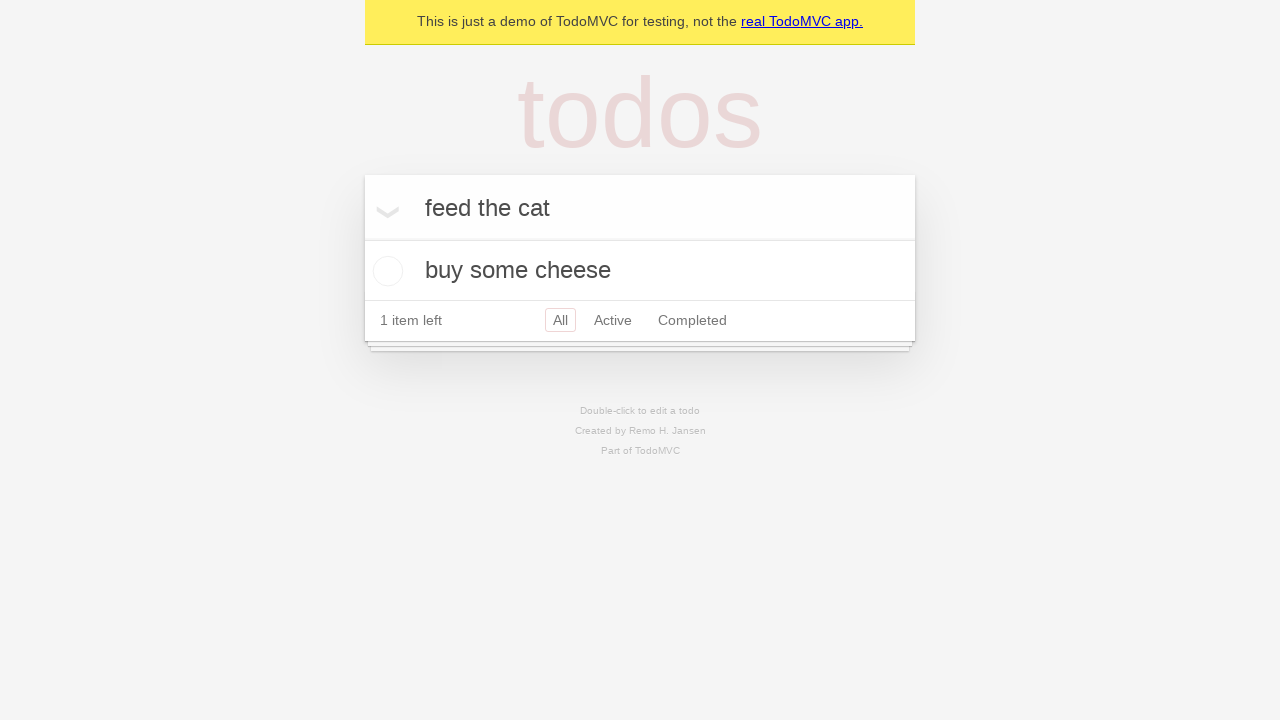

Pressed Enter to add second todo item on internal:attr=[placeholder="What needs to be done?"i]
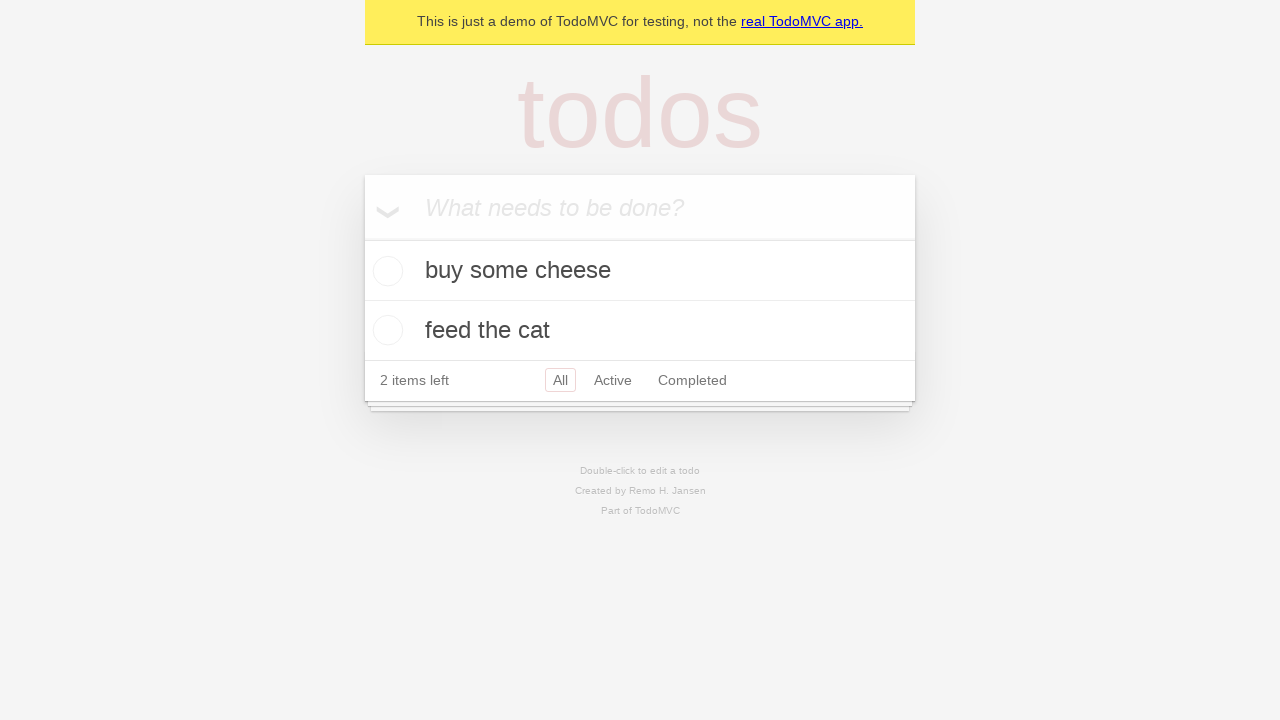

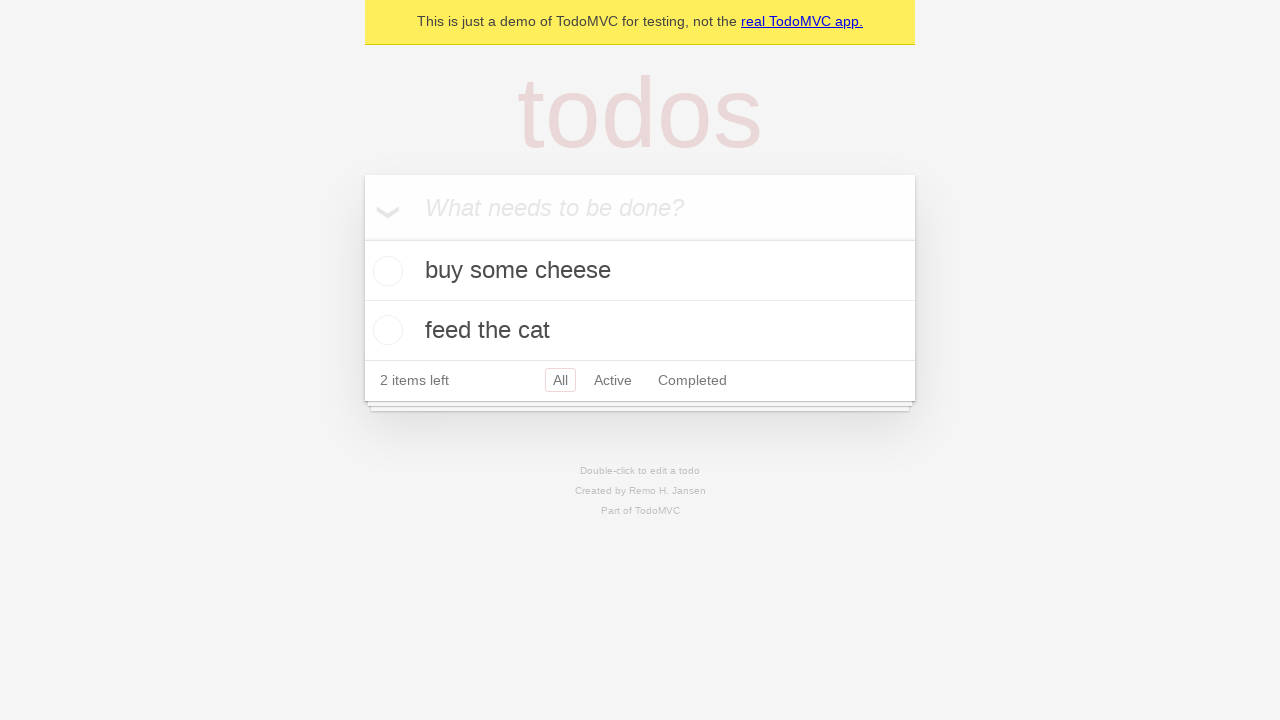